Tests multiple window handling by clicking a link that opens a new window, then switching between the original and new windows to verify correct window focus based on page title.

Starting URL: http://the-internet.herokuapp.com/windows

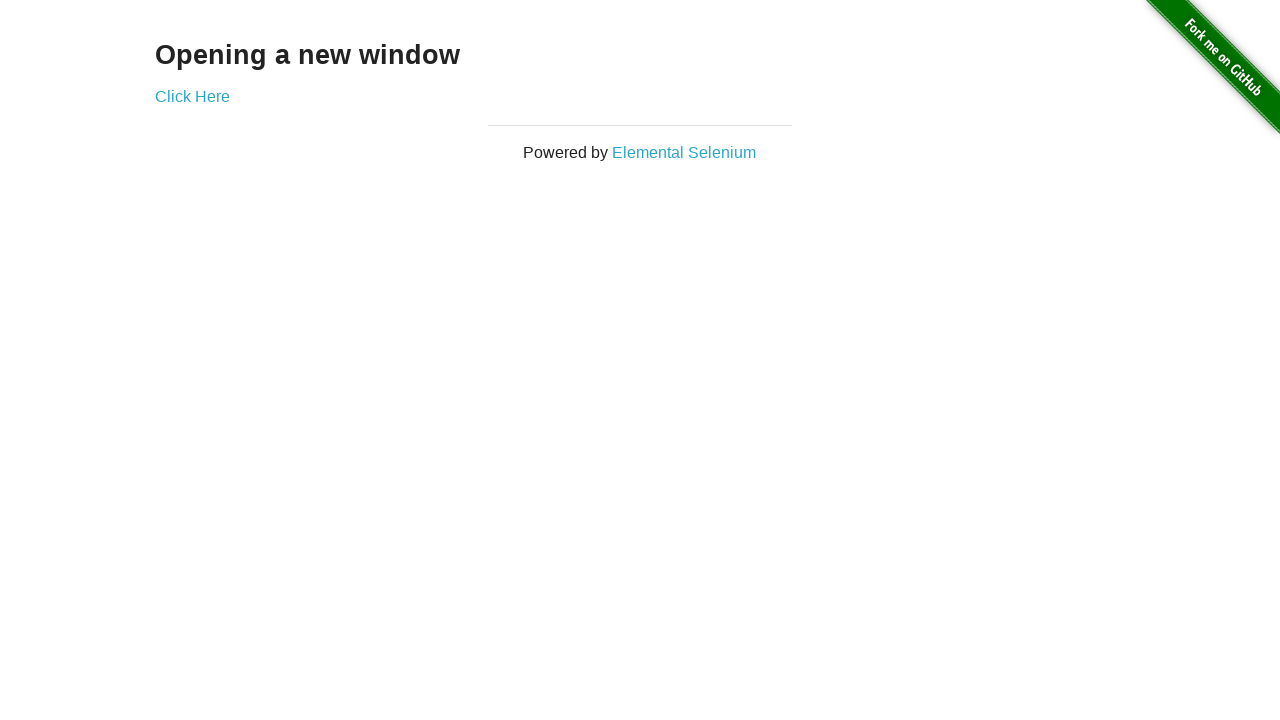

Clicked link to open new window at (192, 96) on .example a
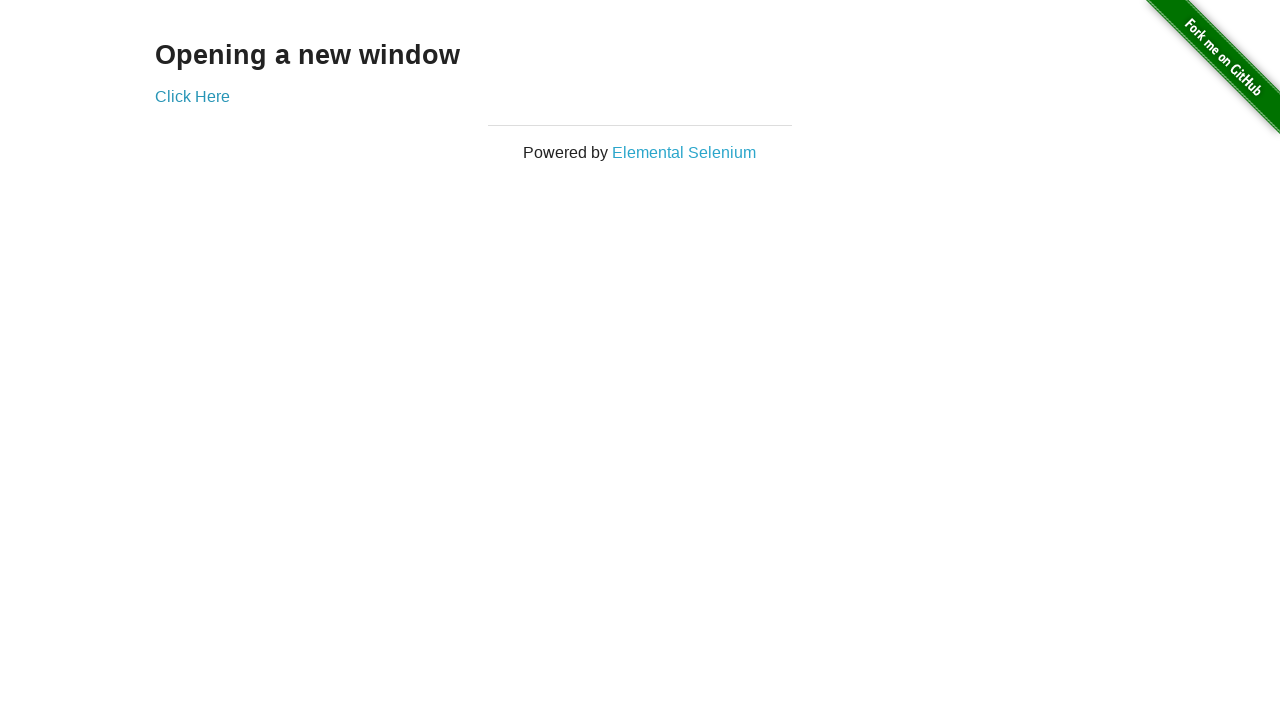

Waited for new window to open
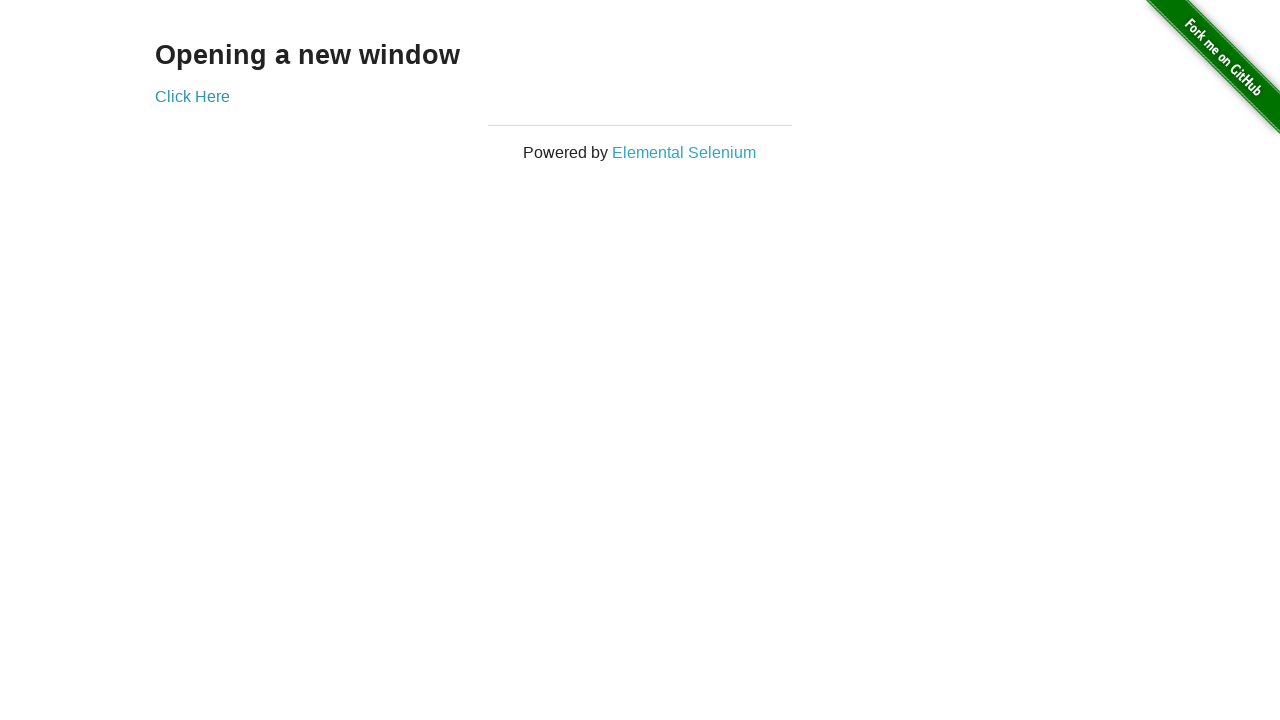

Retrieved all open pages/windows
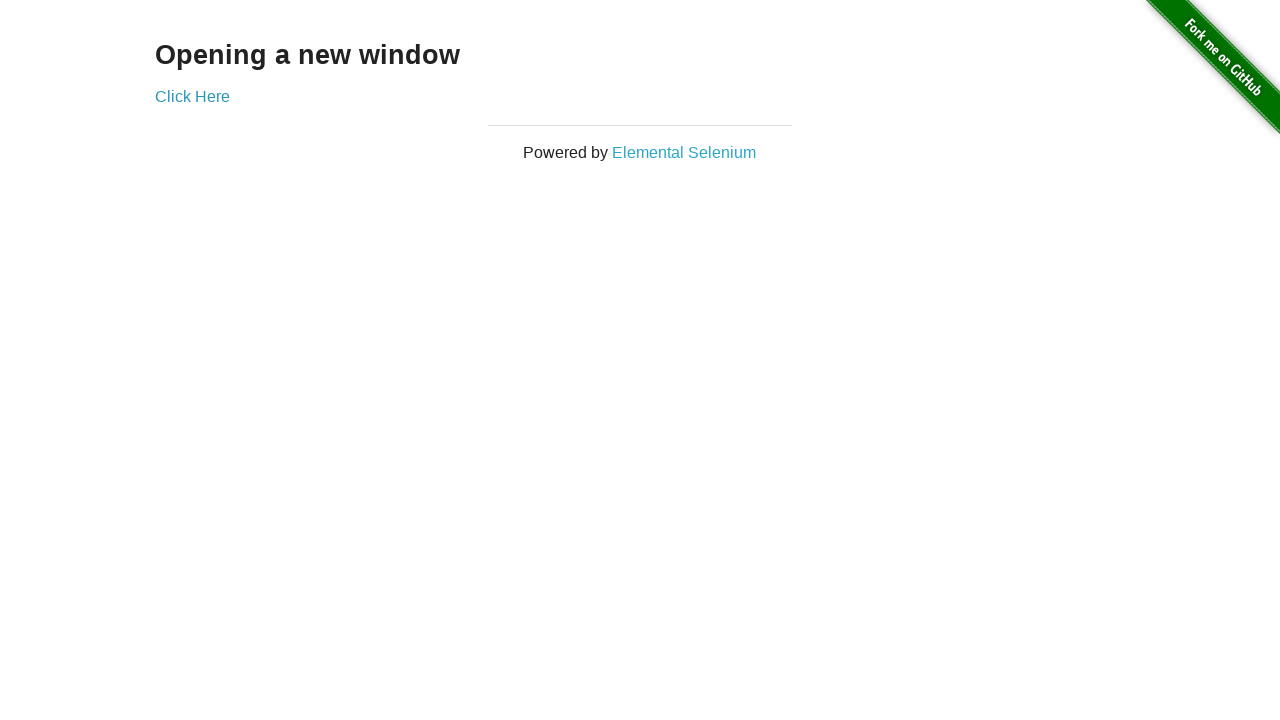

Selected first window
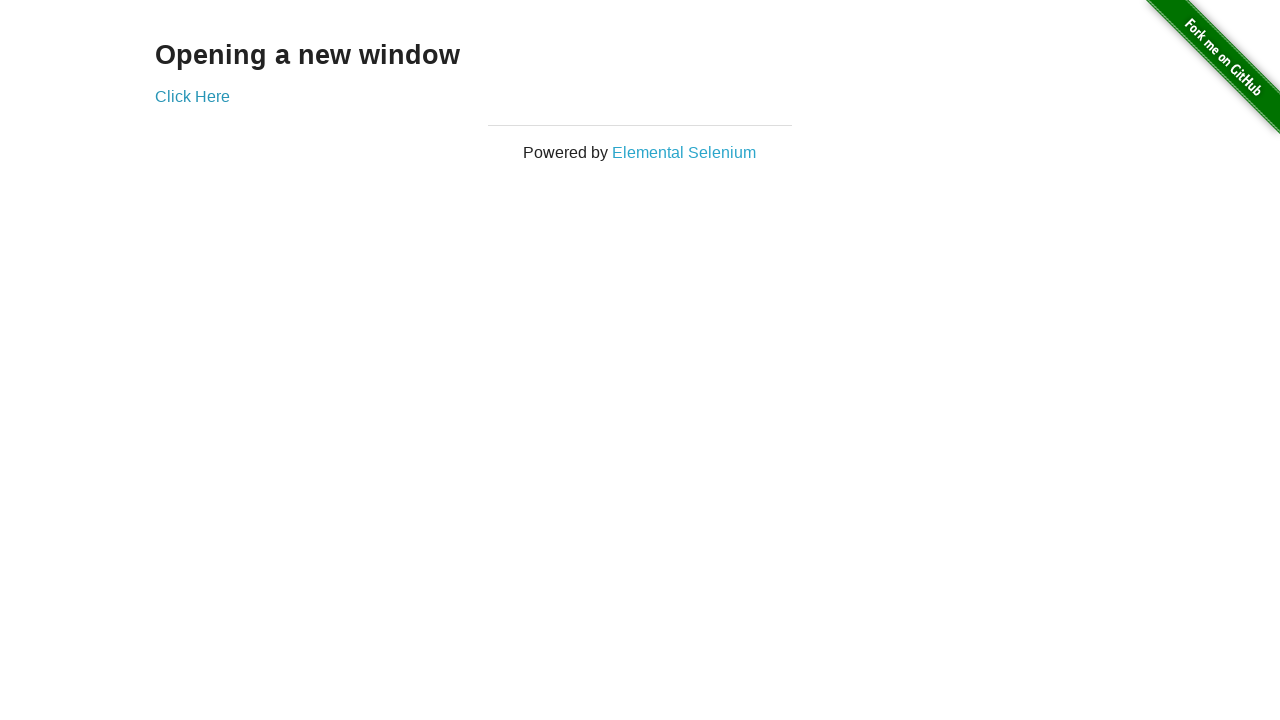

Verified first window is not the new window
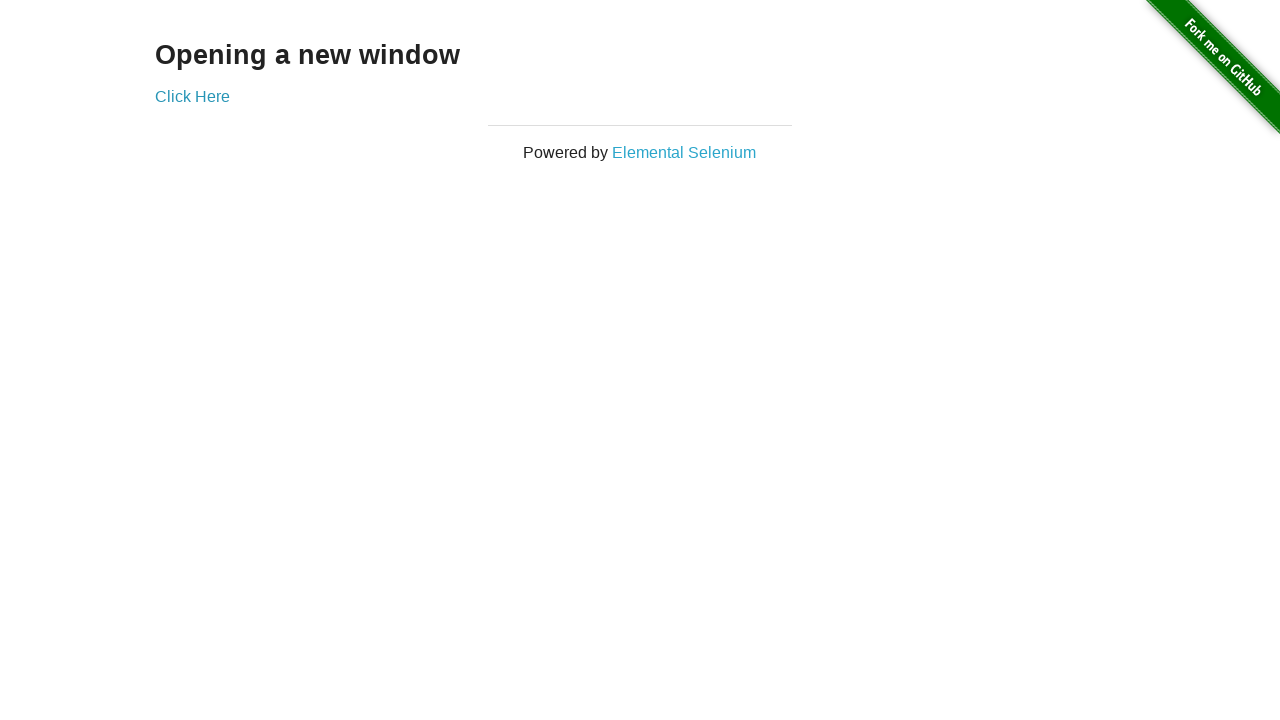

Selected new window (last in list)
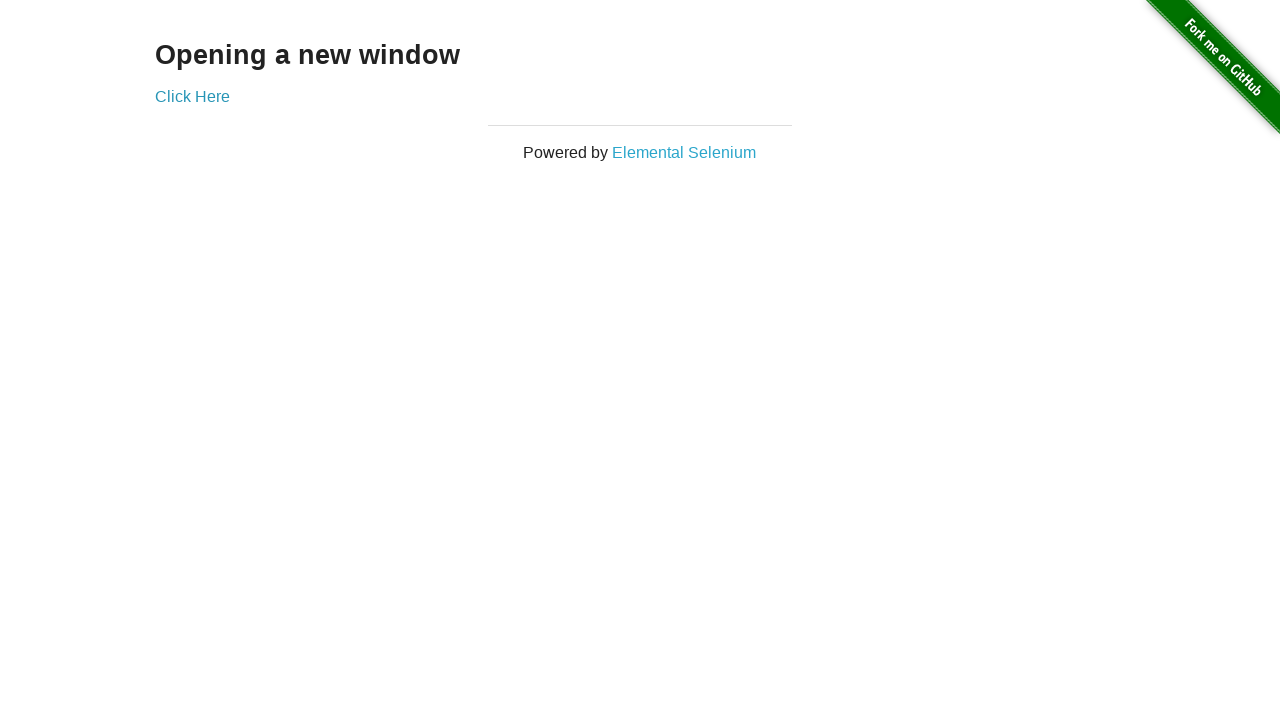

Brought new window to front
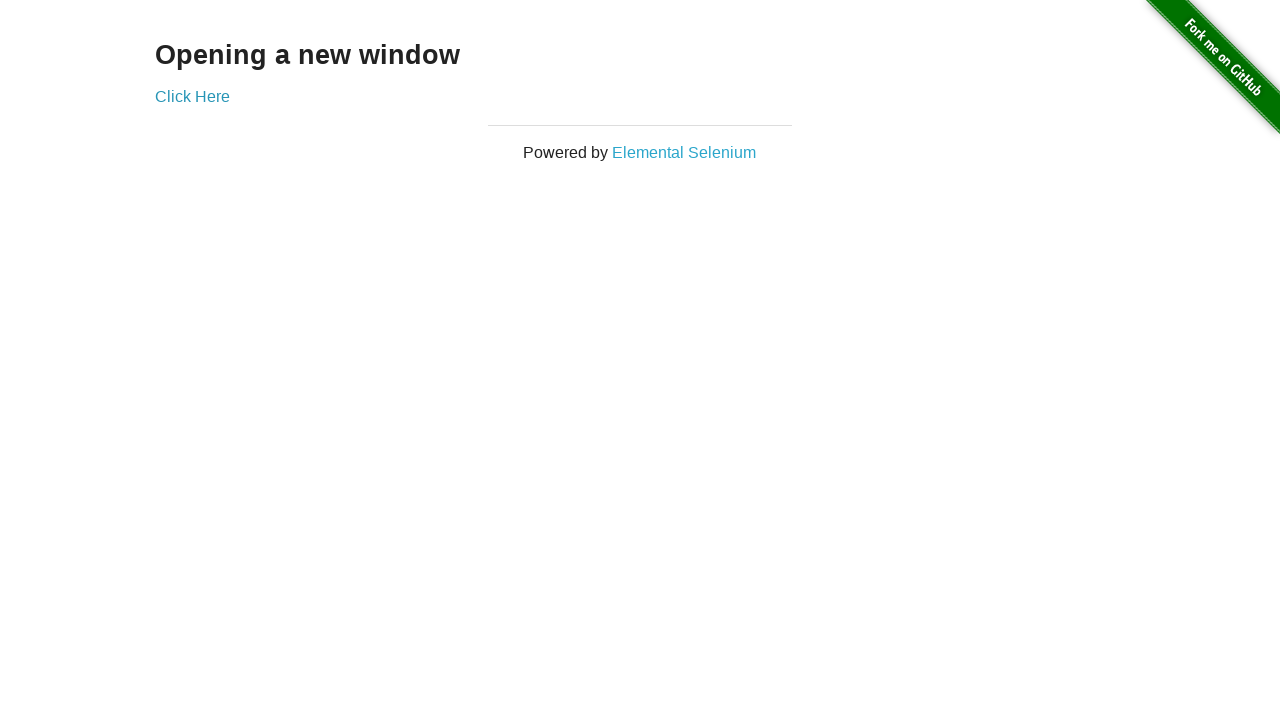

Waited for new window page to load
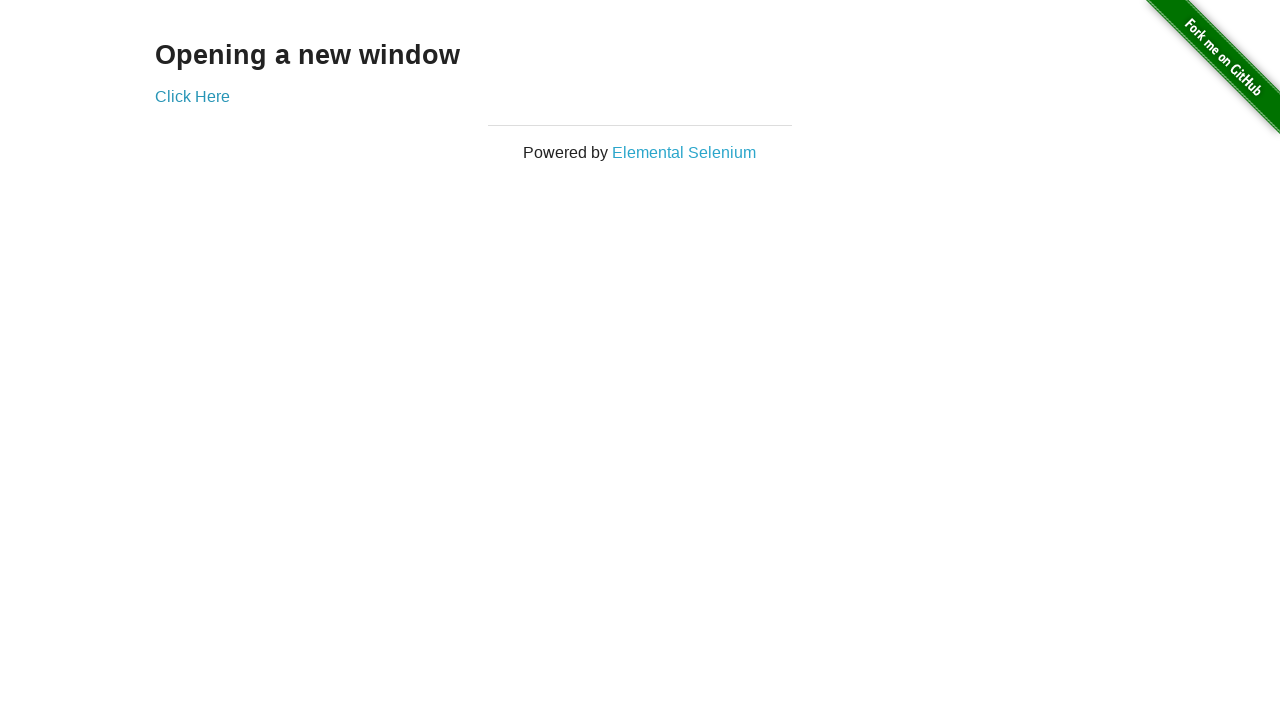

Verified new window title is 'New Window'
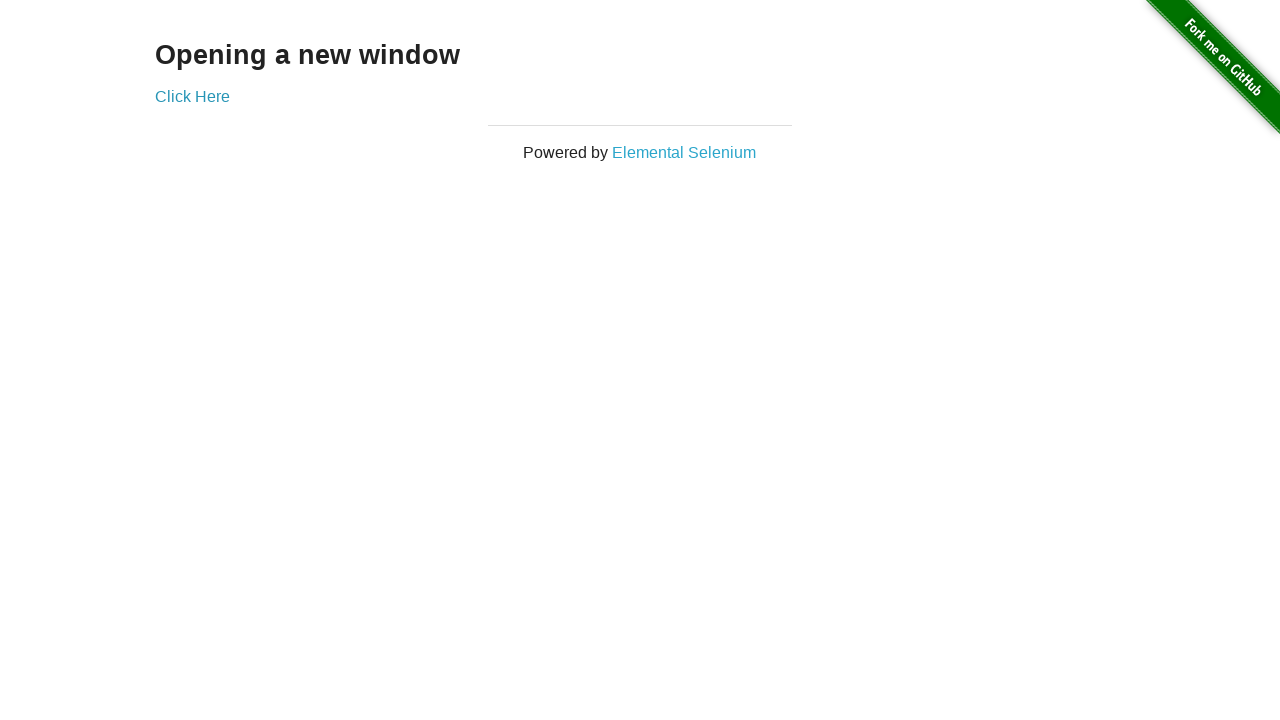

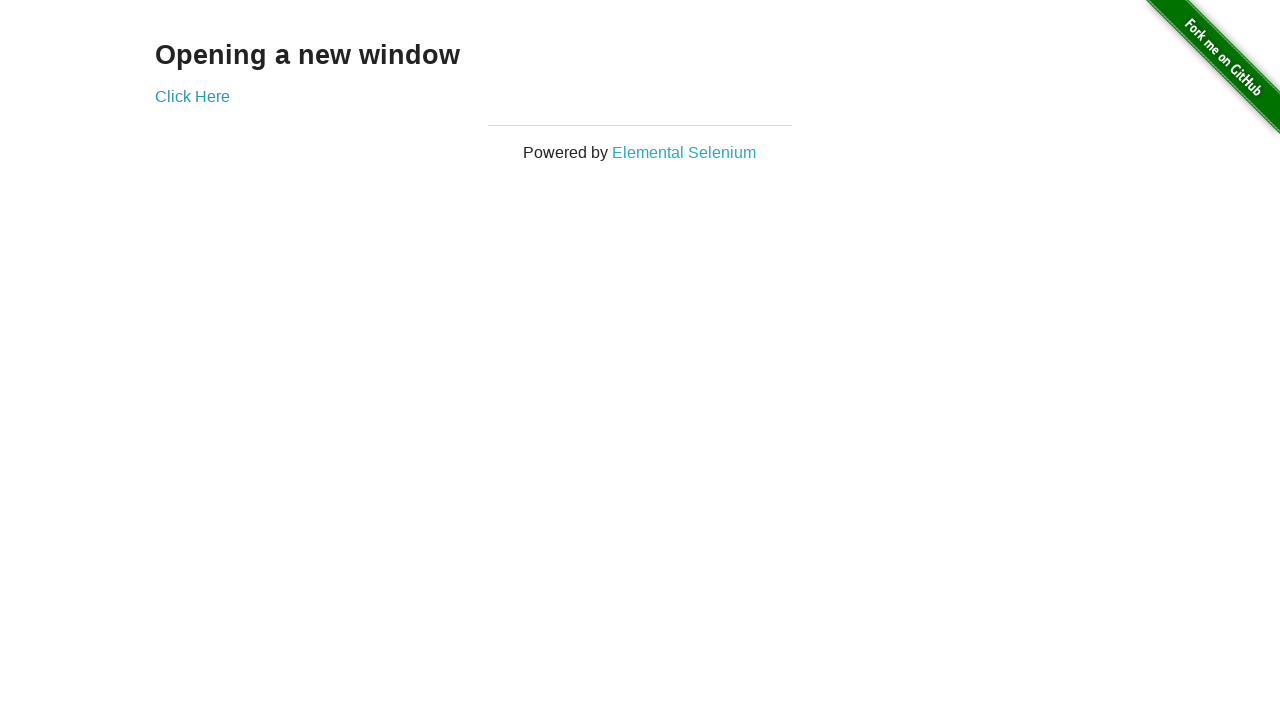